Navigates to YouTube homepage. This is a minimal test that only verifies the page loads.

Starting URL: https://www.youtube.com

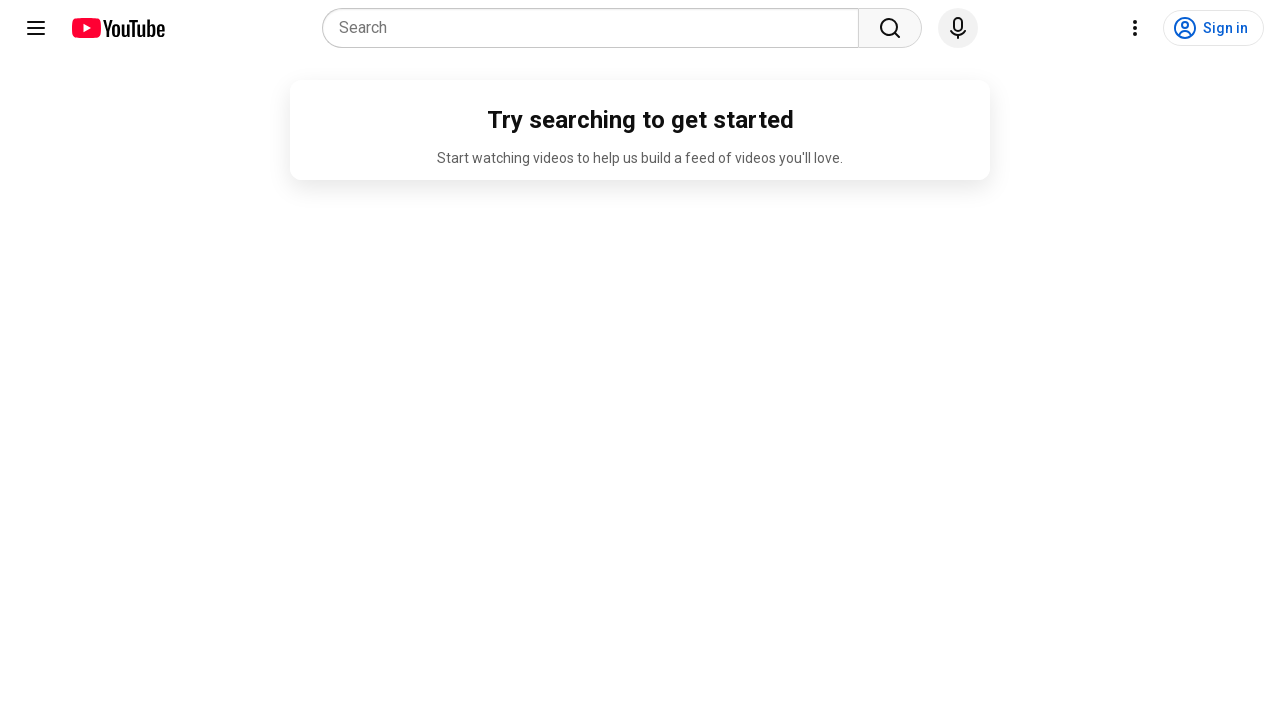

Navigated to YouTube homepage
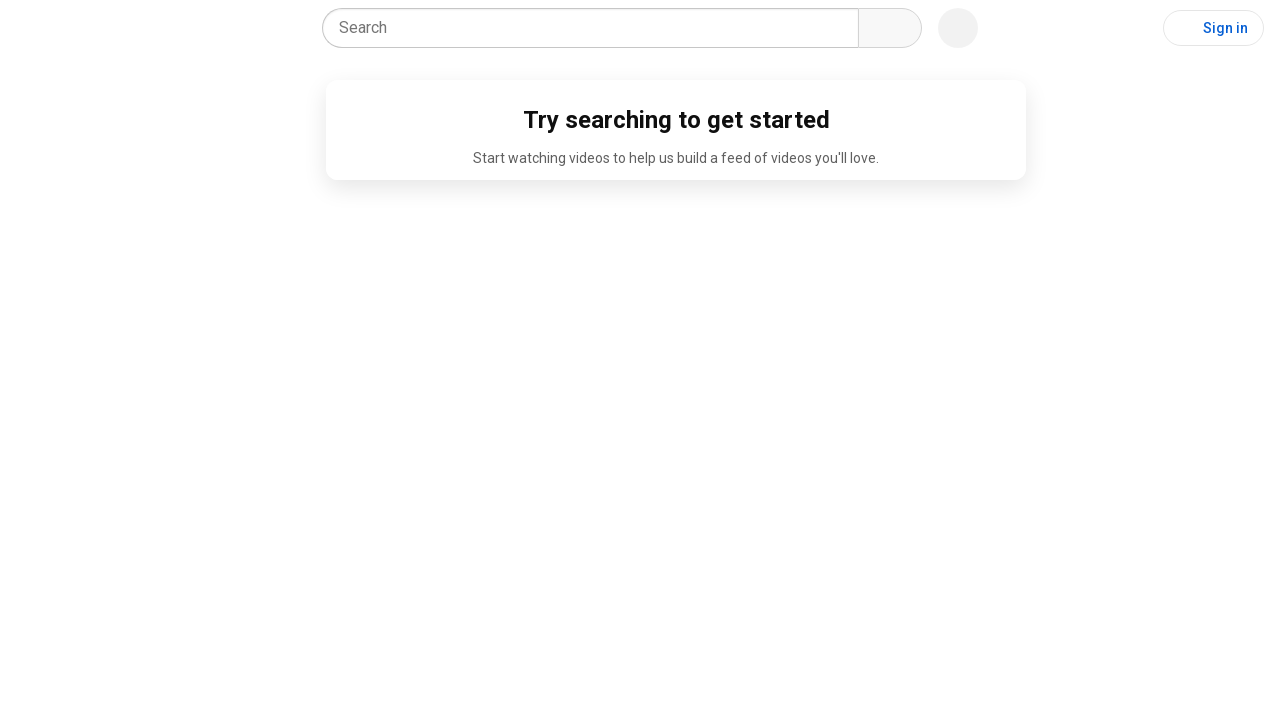

YouTube homepage loaded (DOM content ready)
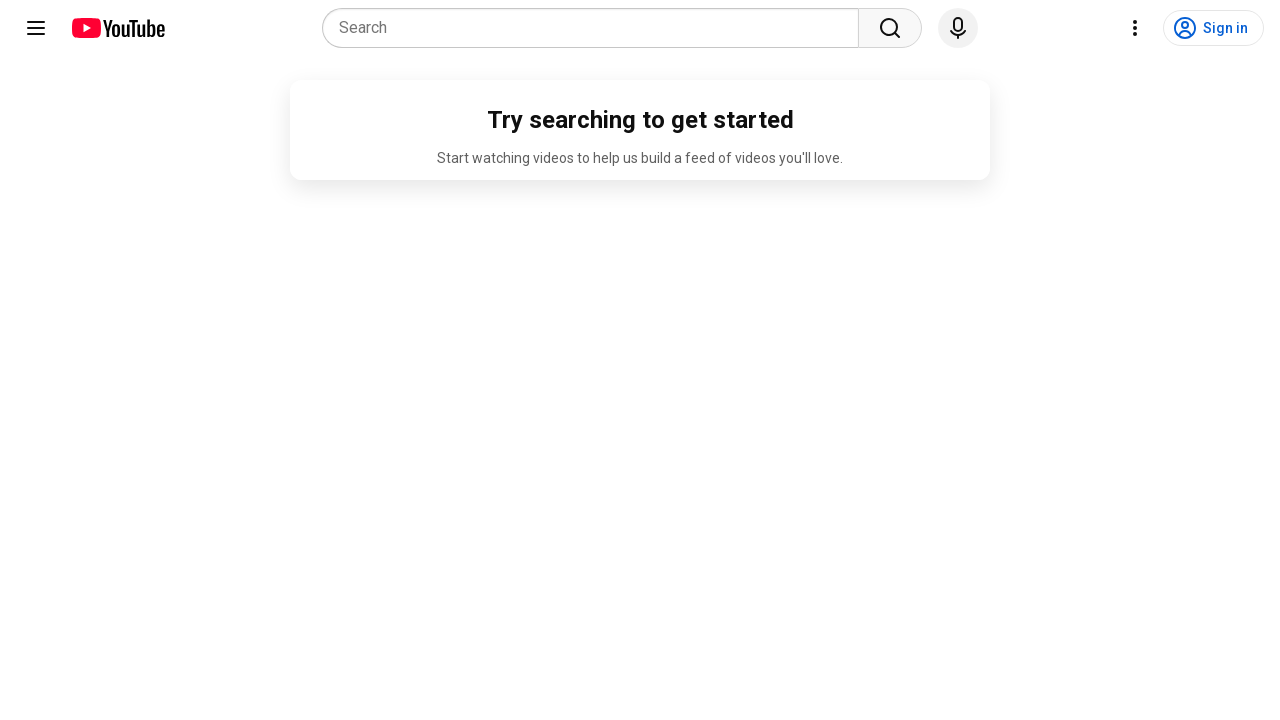

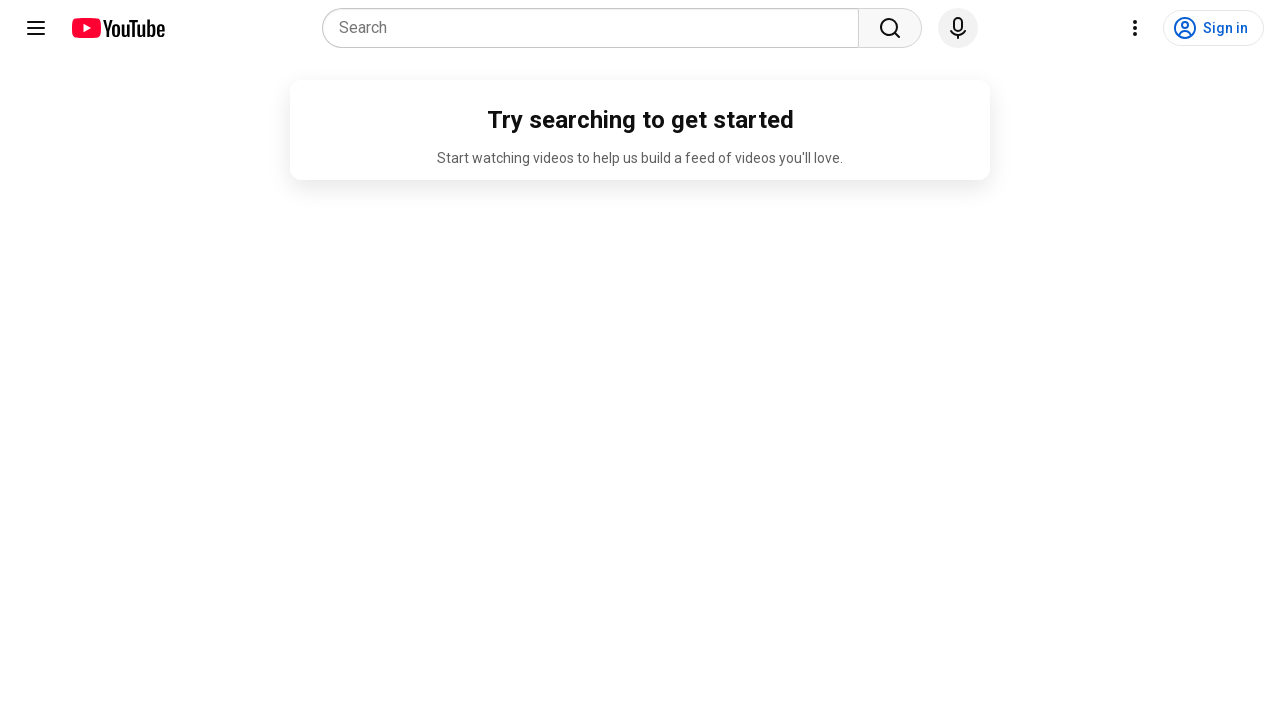